Tests drag and drop functionality by dragging element A to element B's position and verifying the elements have swapped positions

Starting URL: https://the-internet.herokuapp.com/drag_and_drop

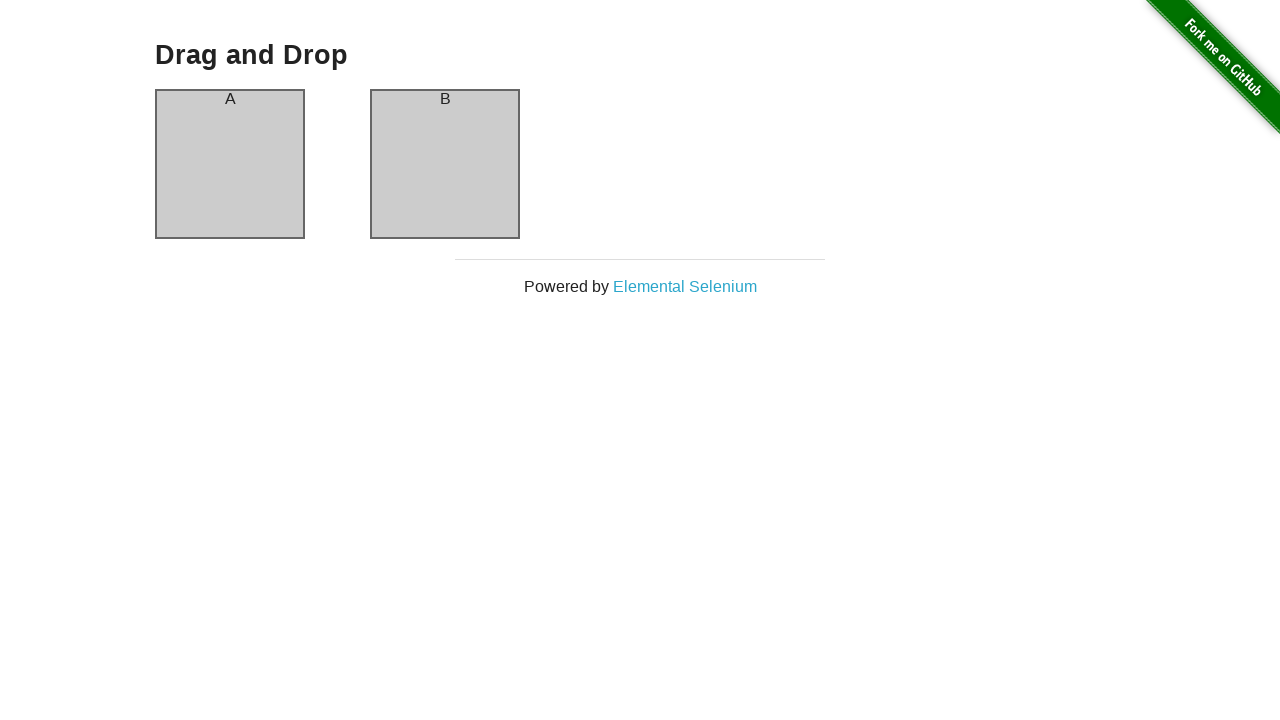

Dragged element A to element B's position at (445, 164)
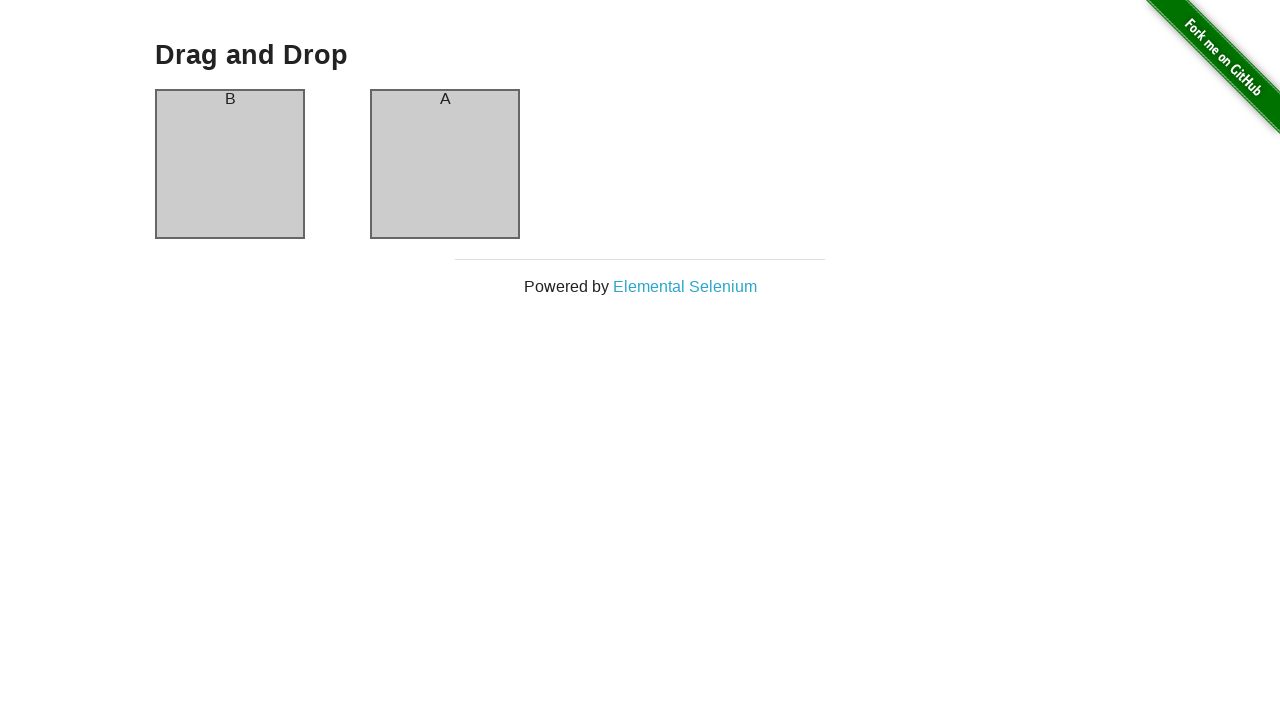

Verified that column A now contains element B
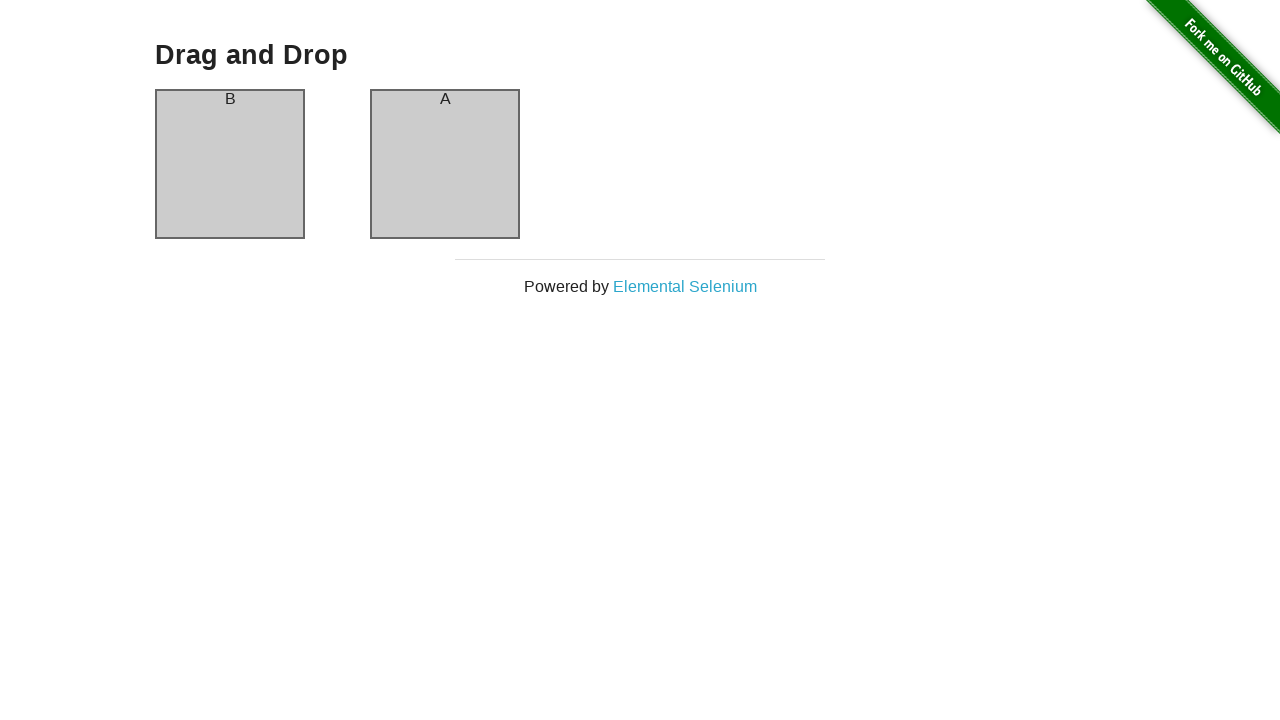

Verified that column B now contains element A
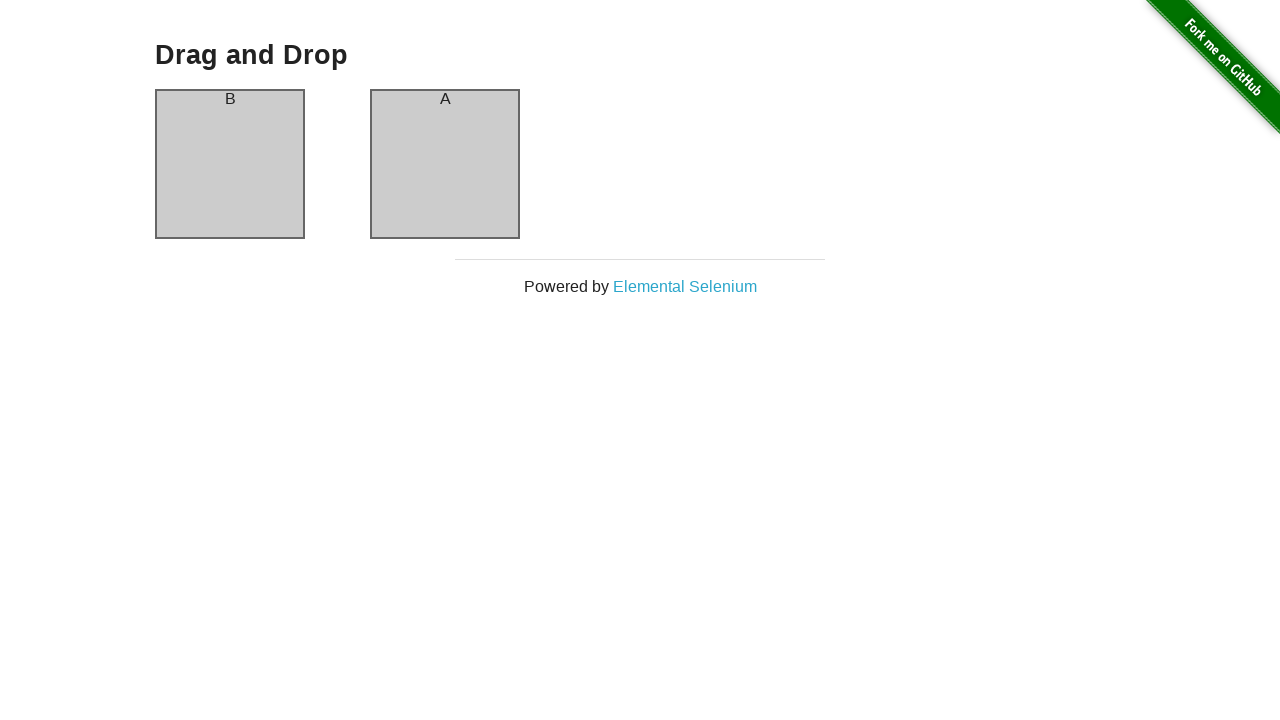

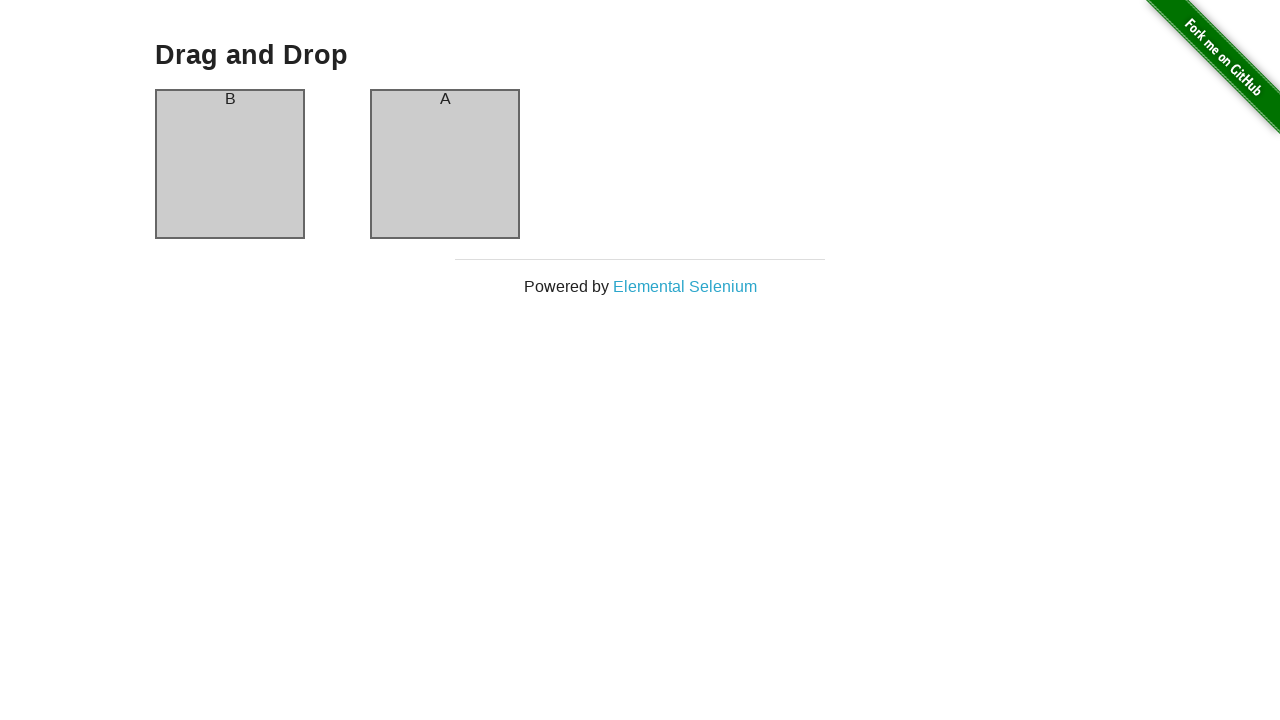